Tests the flight booking flow on BlazeDemo by selecting departure and destination cities, choosing a flight, filling in passenger details, and completing the purchase.

Starting URL: https://blazedemo.com/

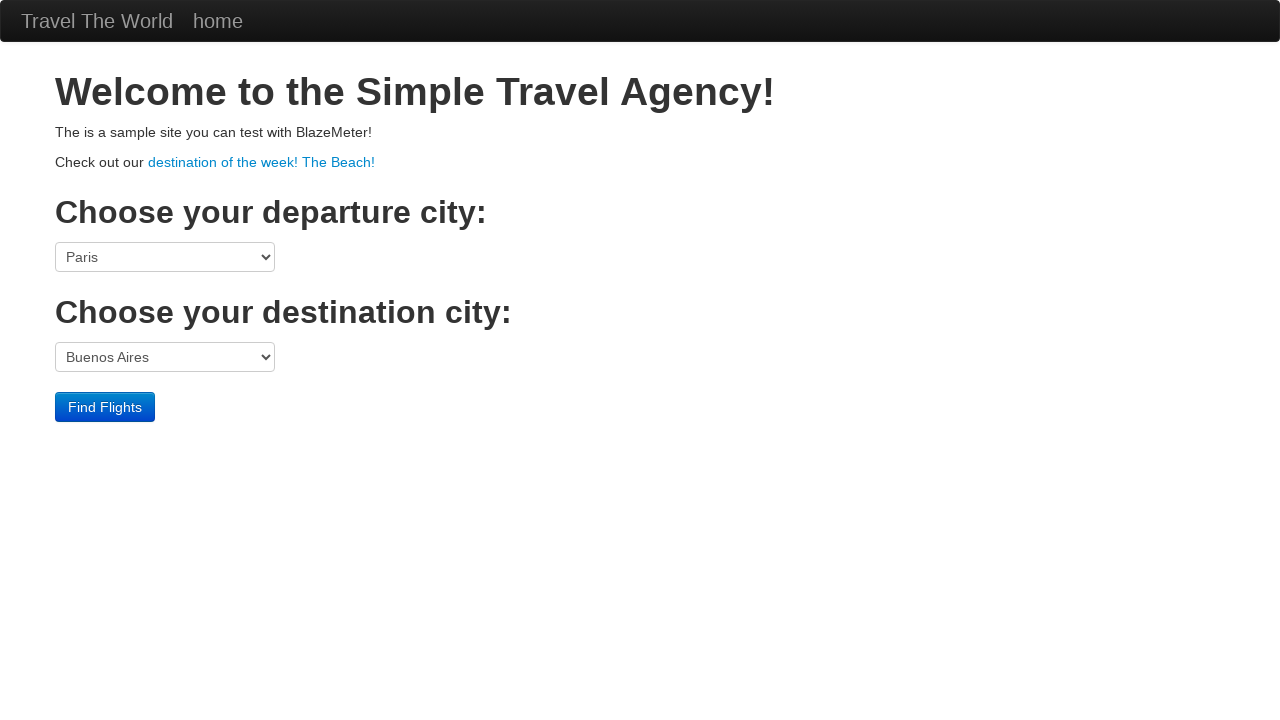

Selected Philadelphia as departure city on select[name='fromPort']
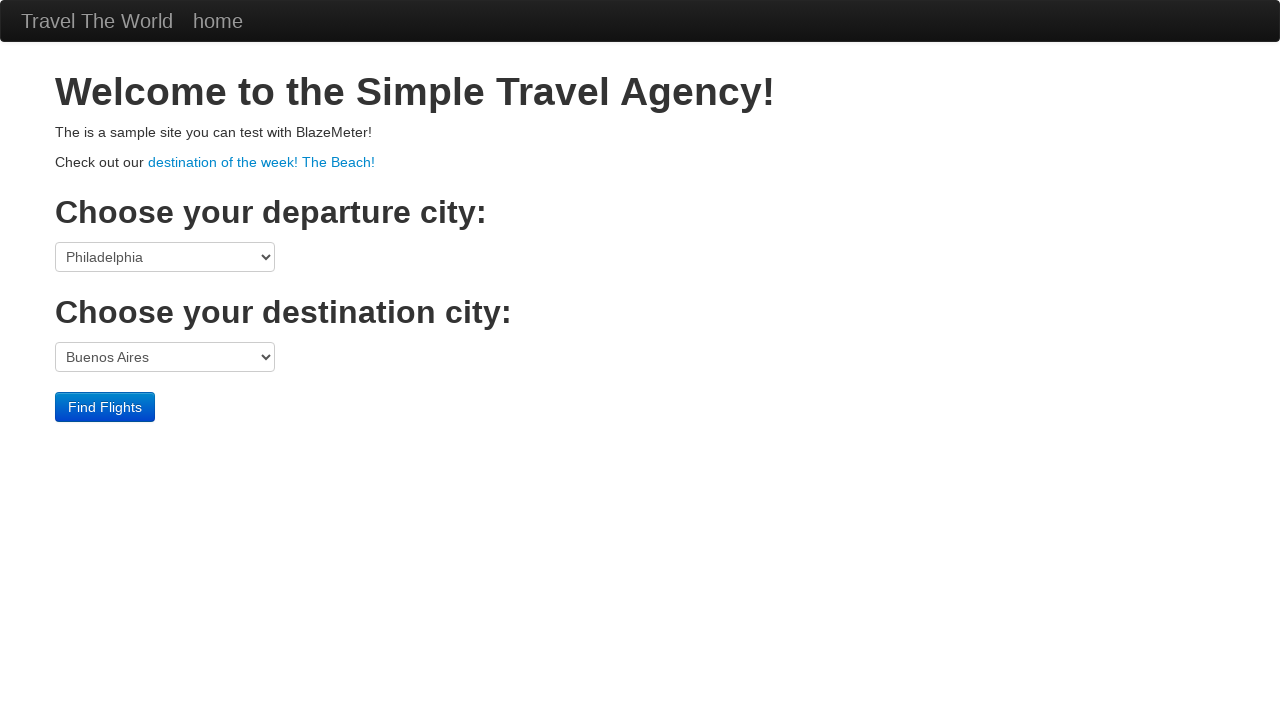

Selected Rome as destination city on select[name='toPort']
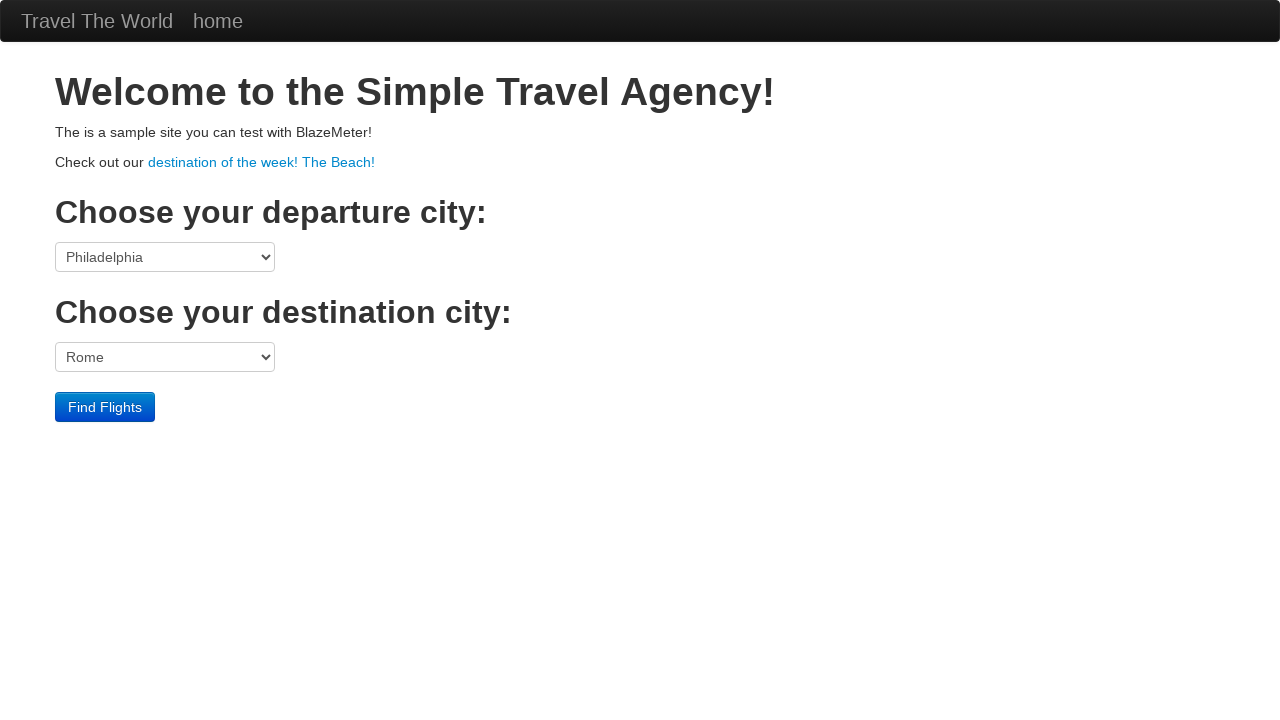

Clicked Find Flights button at (105, 407) on input[type='submit']
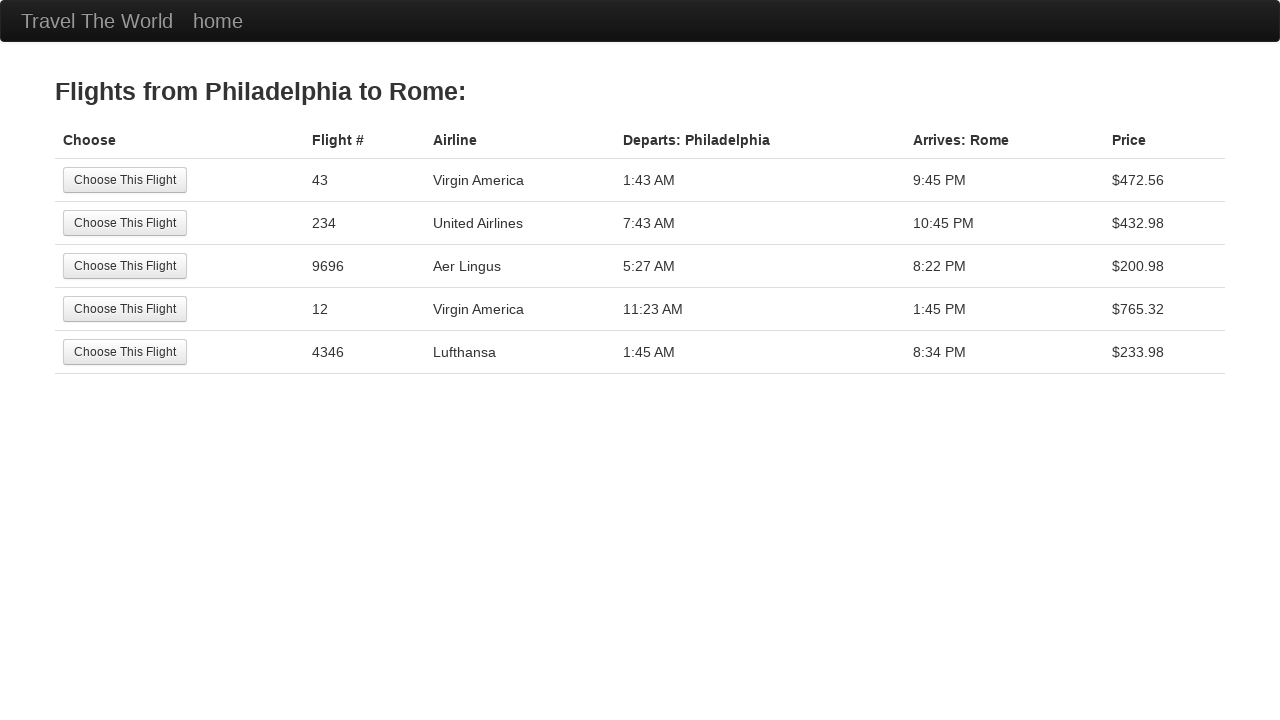

Flight selection page loaded
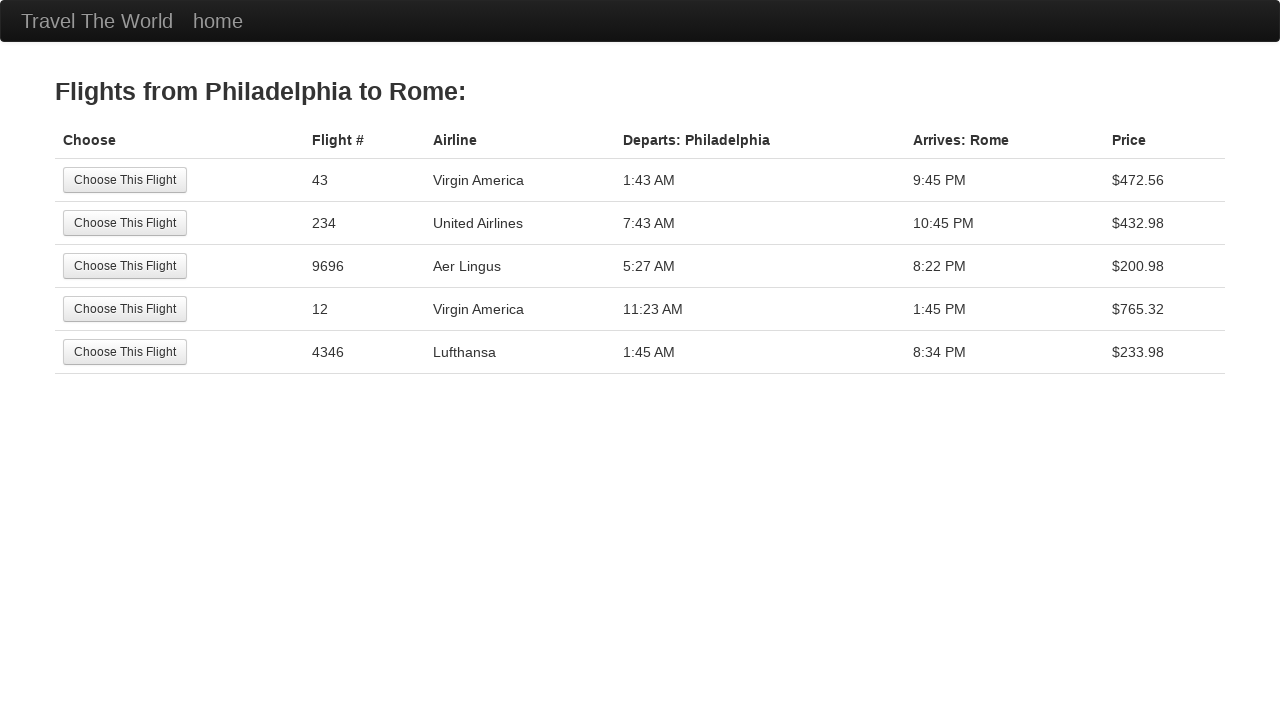

Selected first available flight at (125, 180) on input[type='submit']
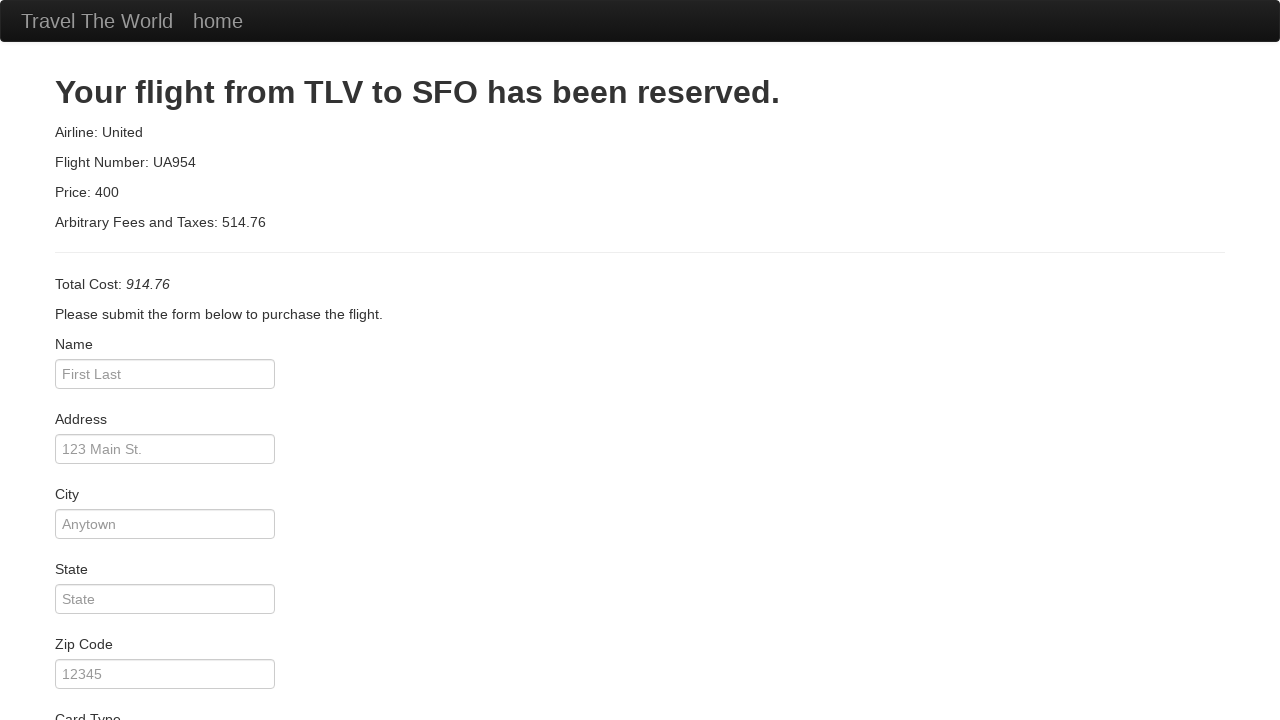

Passenger details form loaded
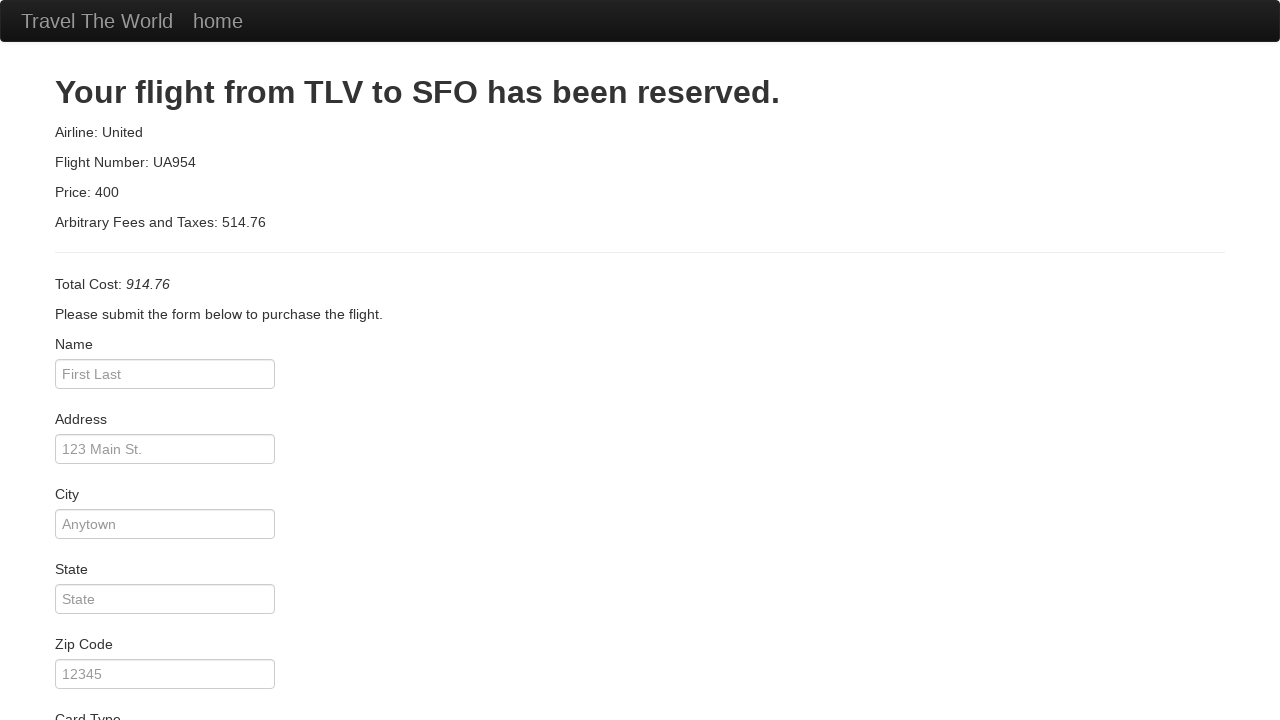

Entered passenger name on #inputName
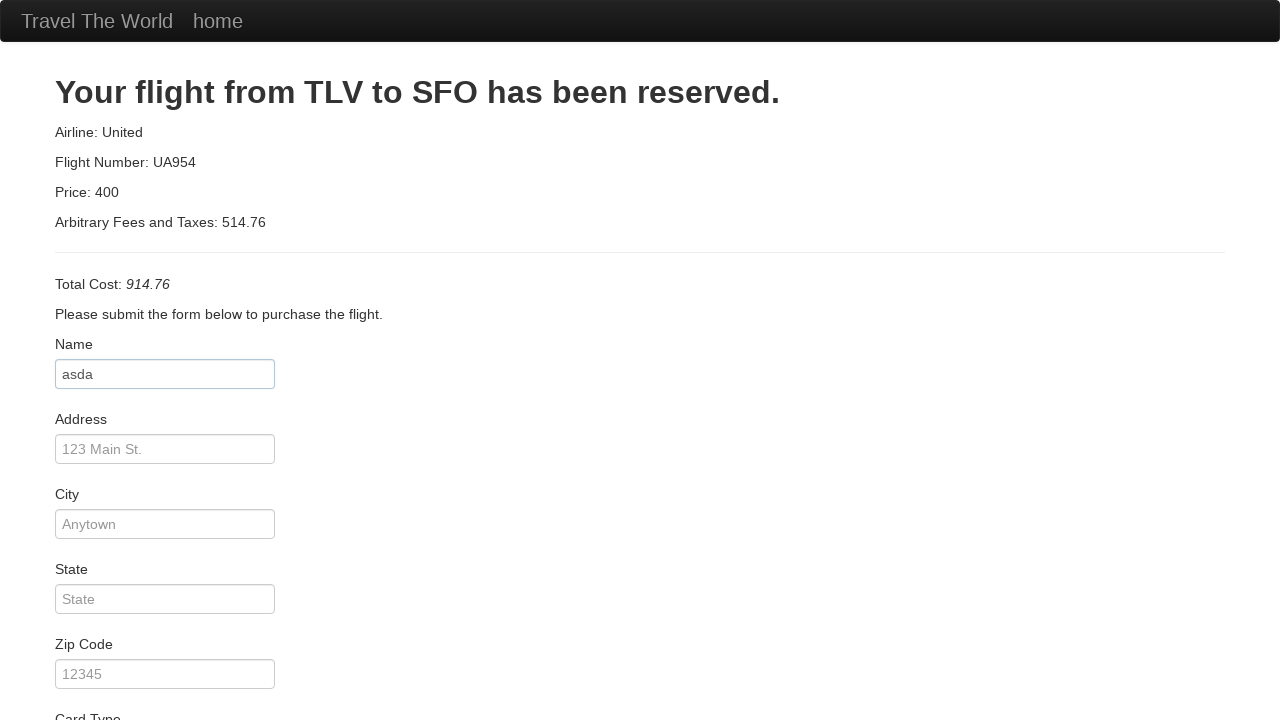

Entered passenger address on #address
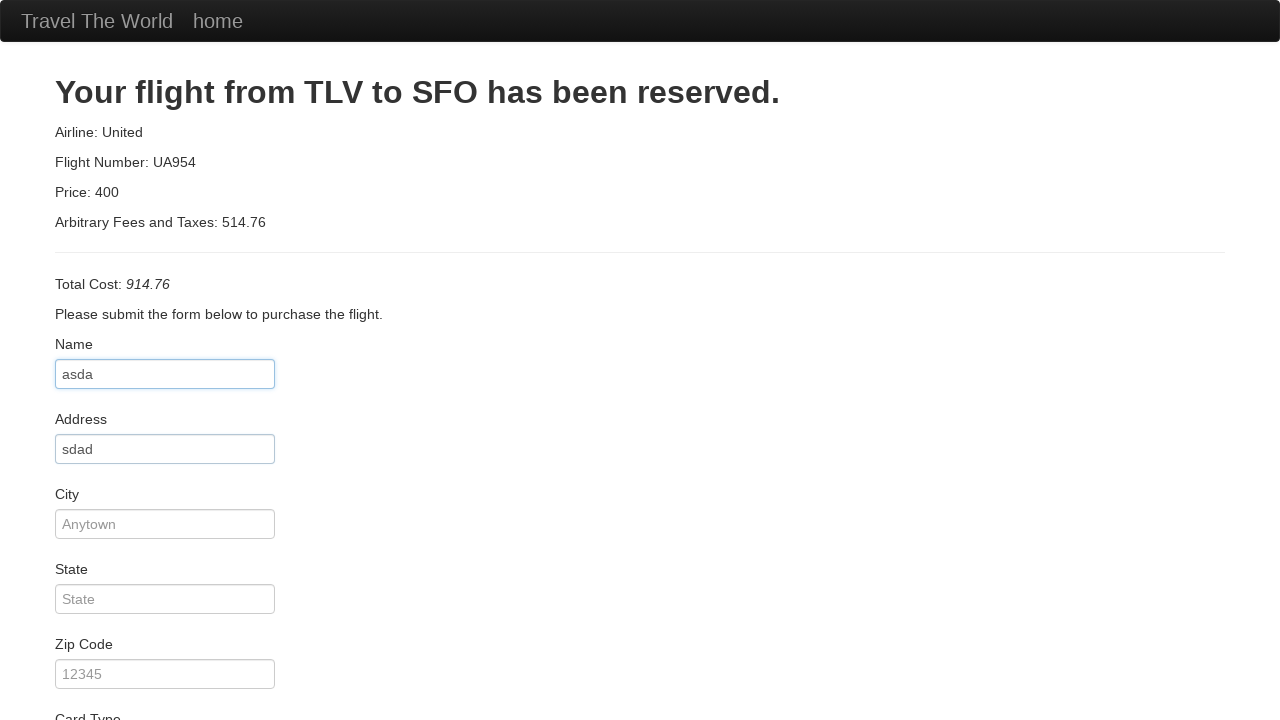

Entered passenger city on #city
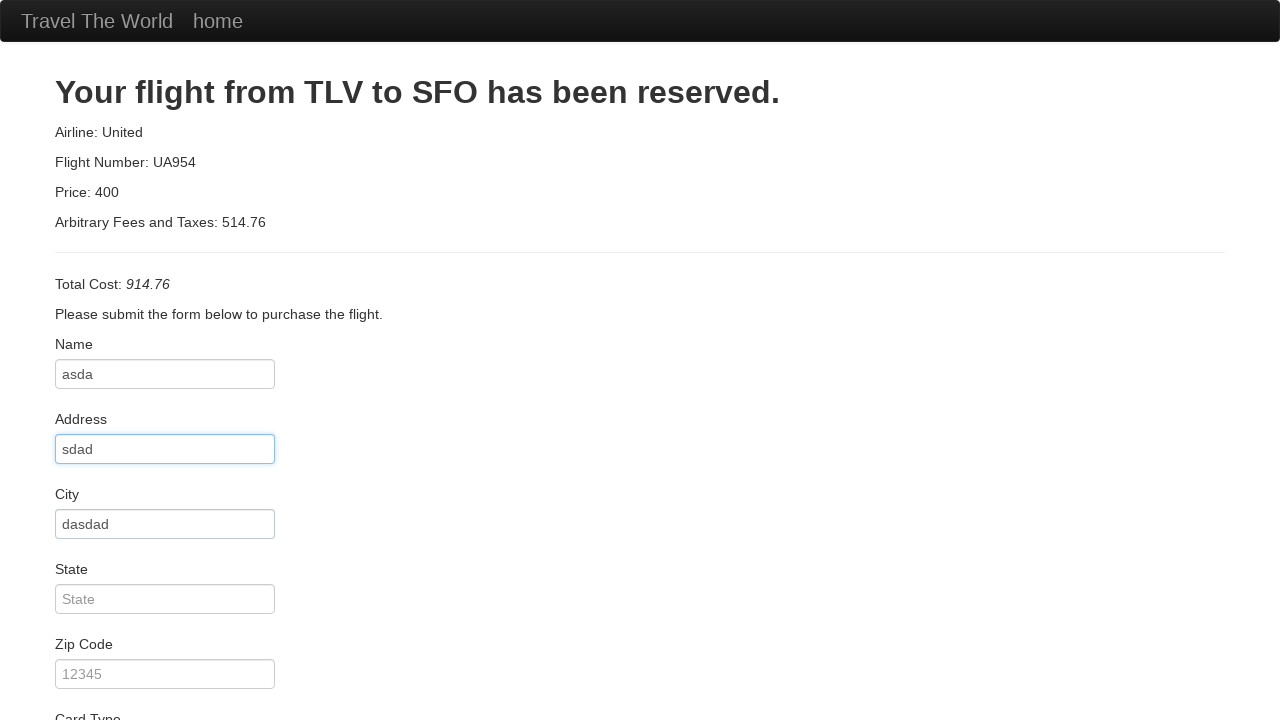

Entered passenger state on #state
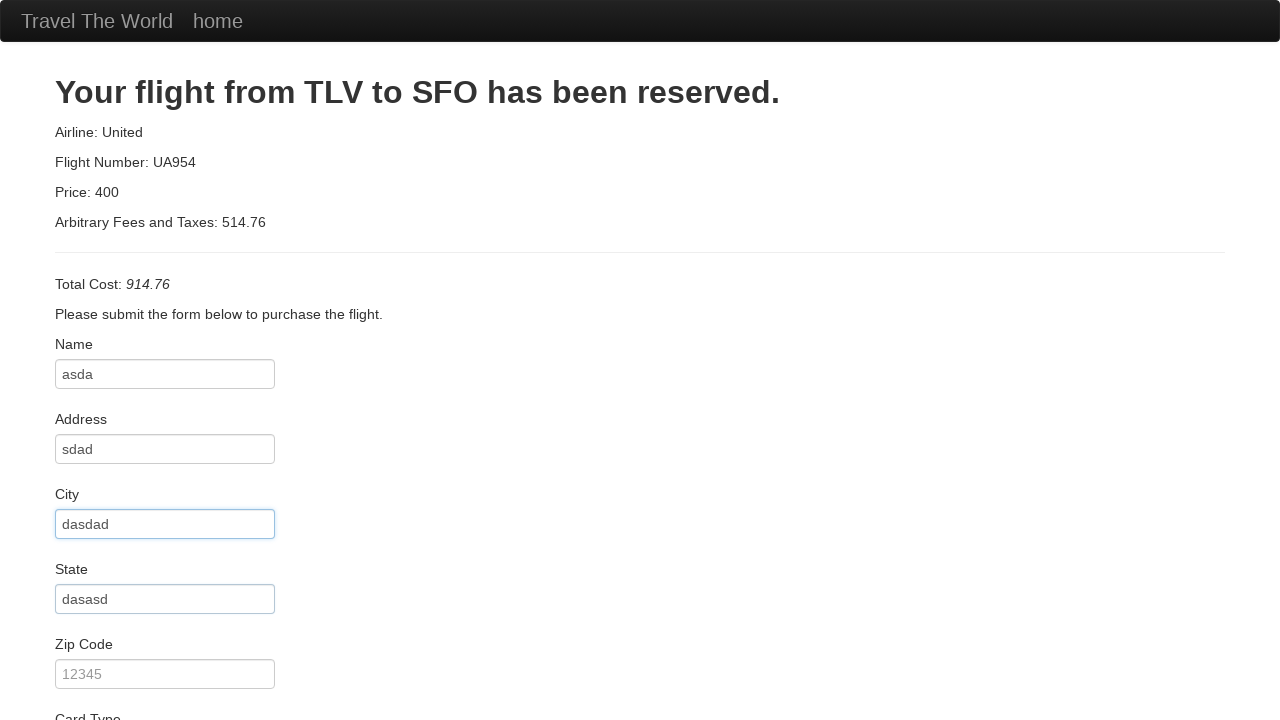

Entered passenger zip code on #zipCode
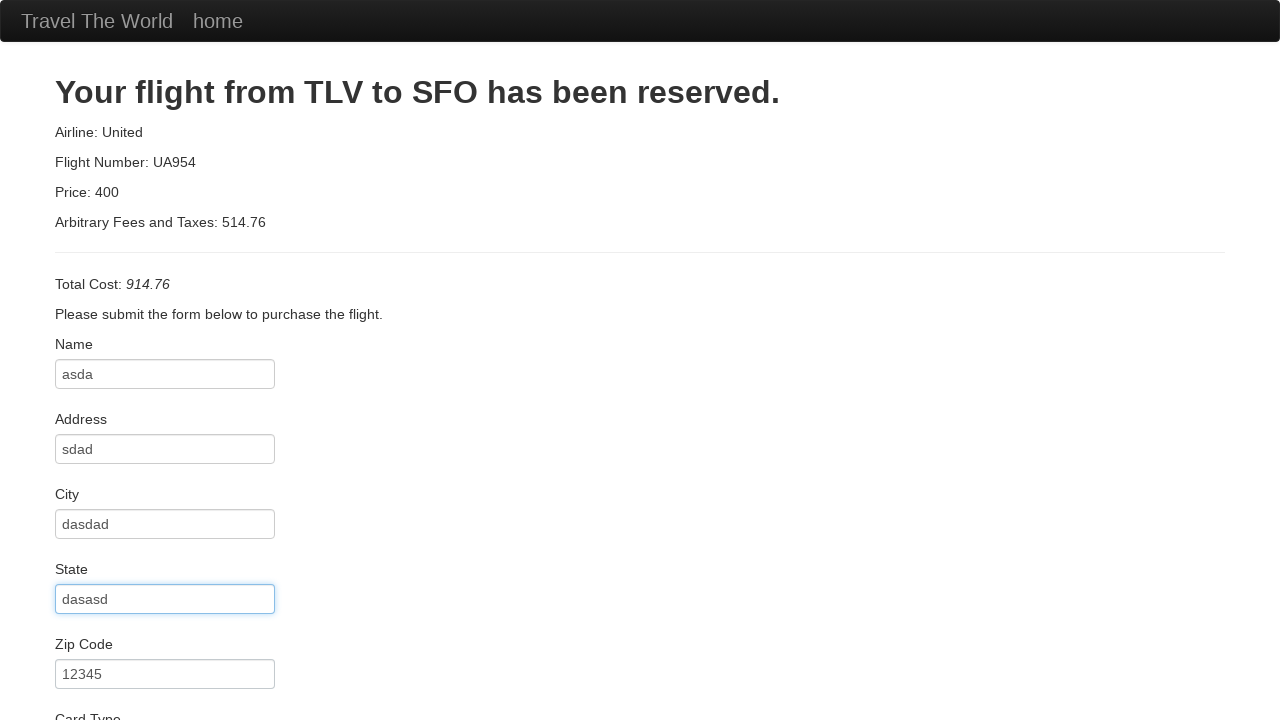

Selected American Express as card type on #cardType
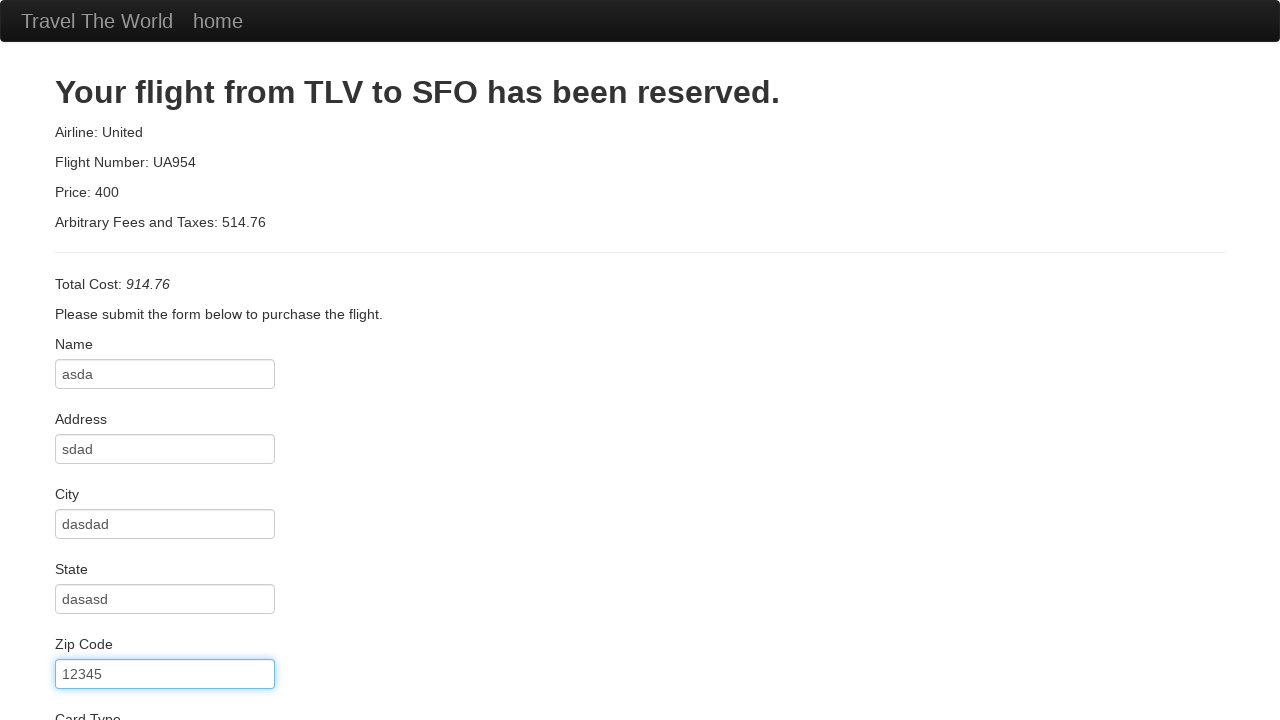

Entered credit card number on #creditCardNumber
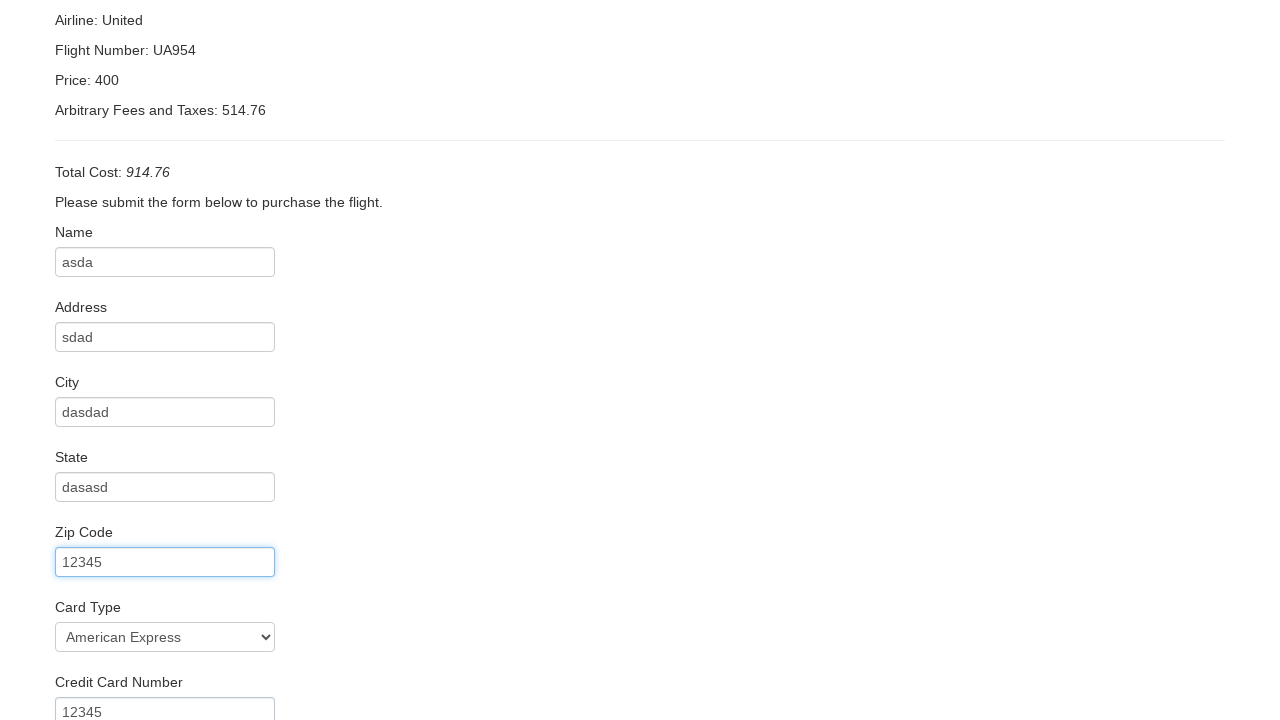

Entered name on credit card on #nameOnCard
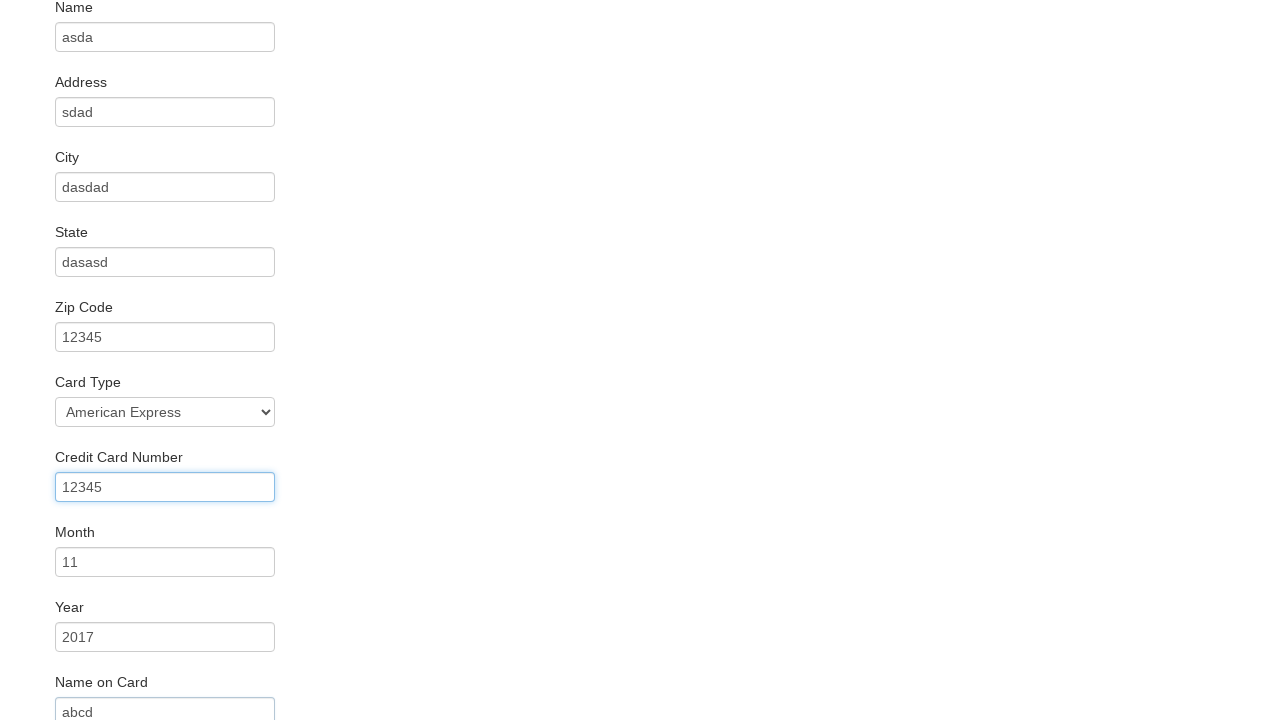

Clicked Purchase Flight button to complete booking at (118, 685) on input[type='submit']
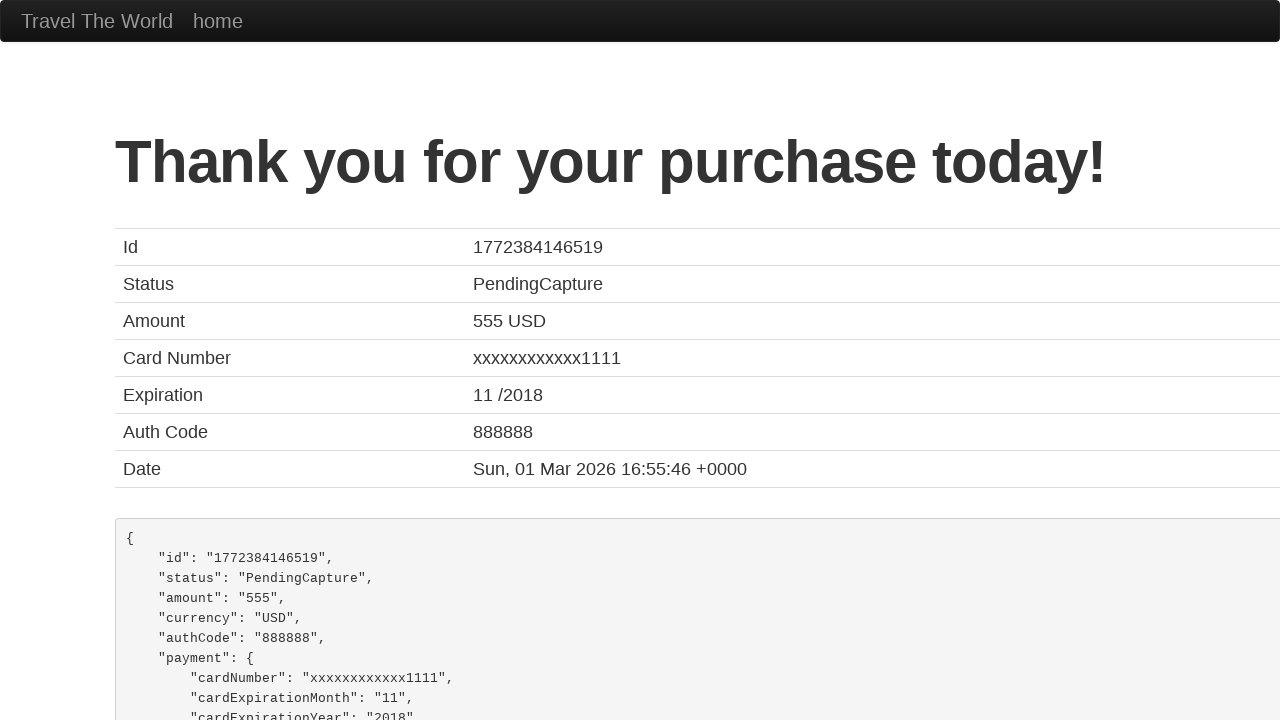

Flight purchase confirmed - confirmation page loaded
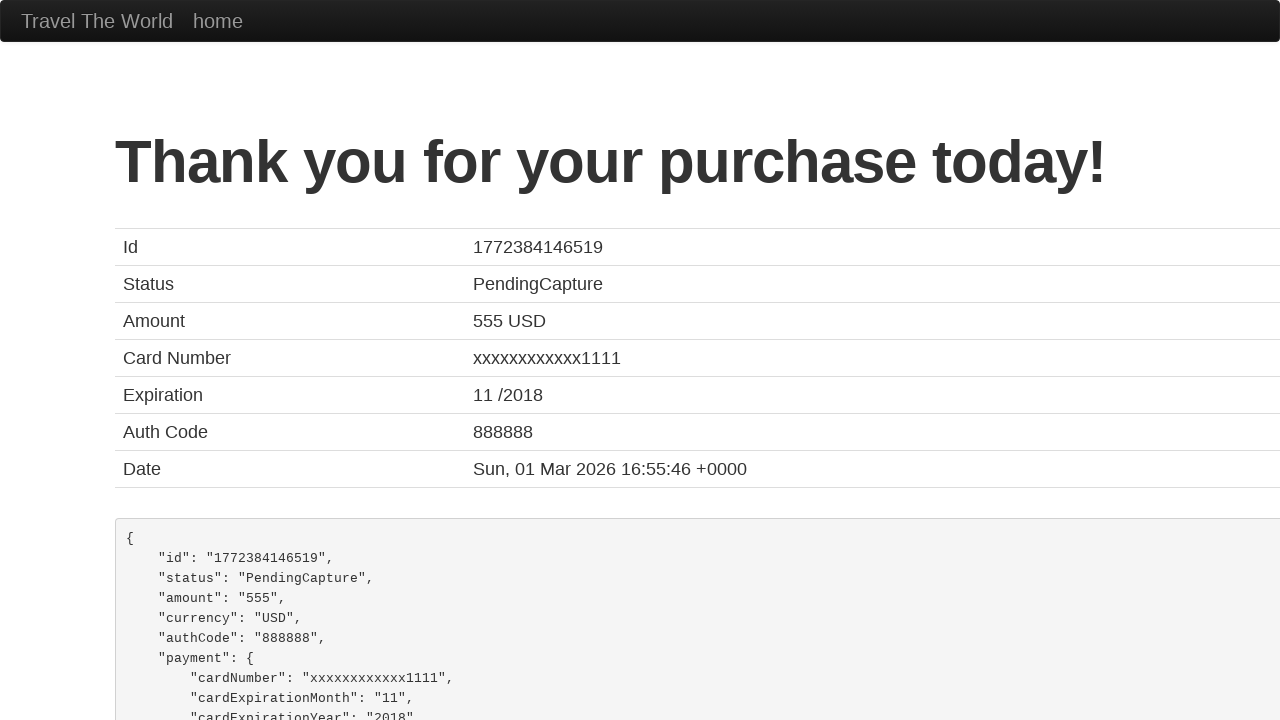

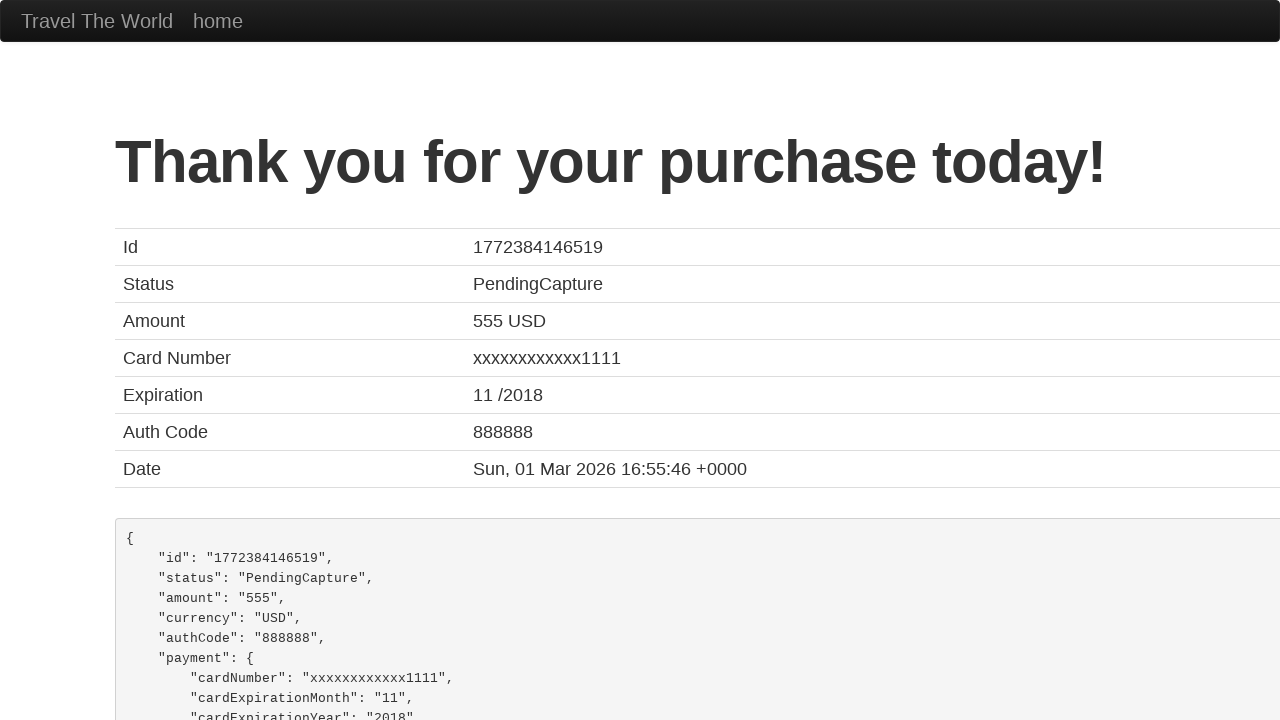